Tests that new todo items are appended to the bottom of the list by creating 3 items and verifying the count

Starting URL: https://demo.playwright.dev/todomvc

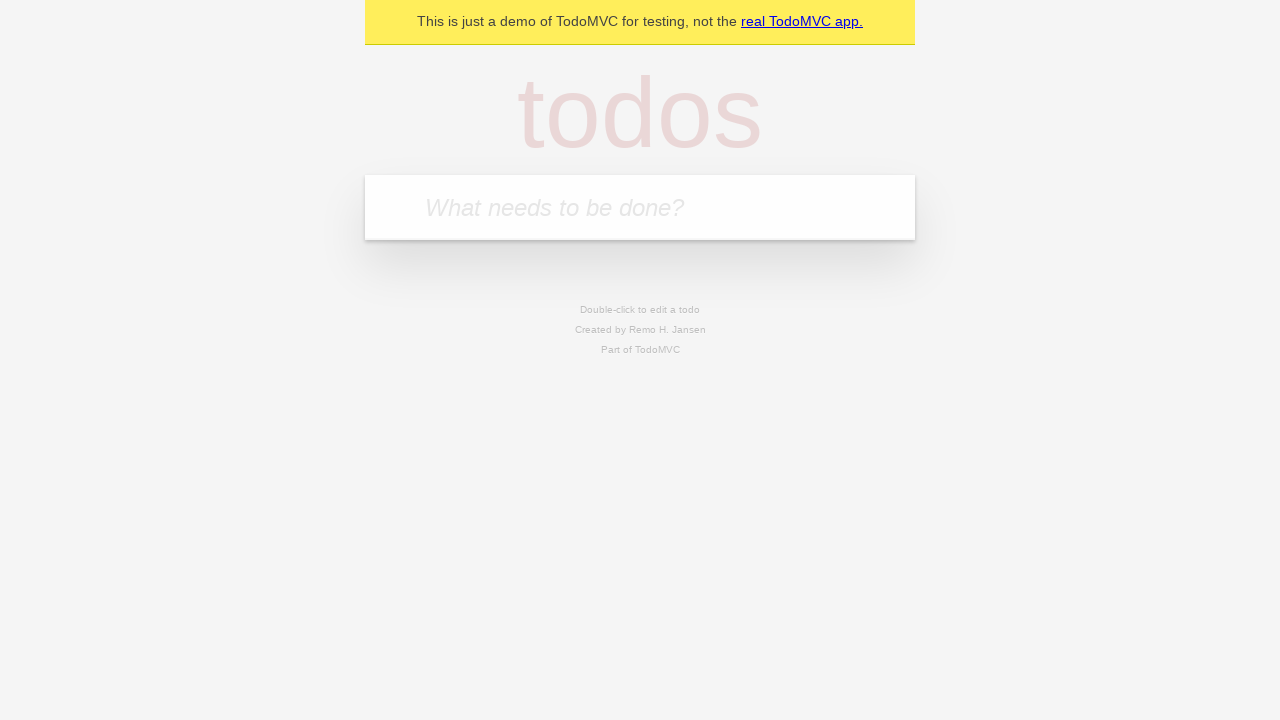

Filled todo input with 'buy some cheese' on internal:attr=[placeholder="What needs to be done?"i]
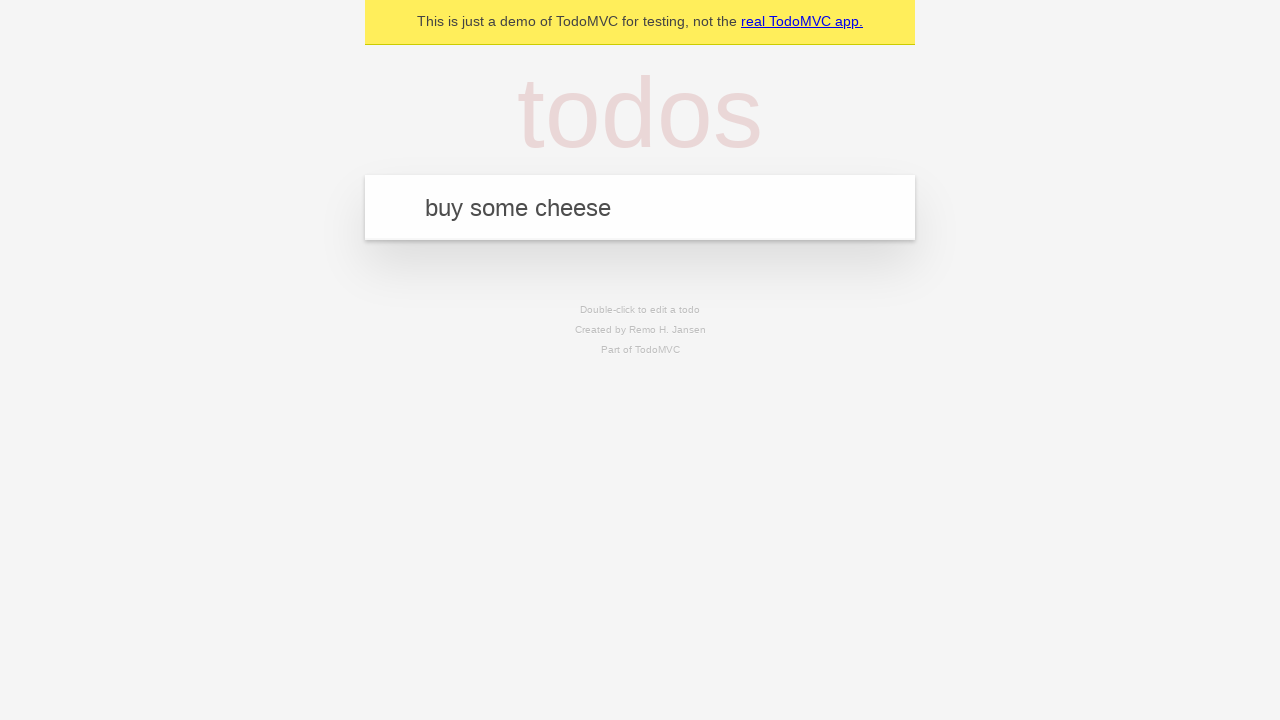

Pressed Enter to create todo item 'buy some cheese' on internal:attr=[placeholder="What needs to be done?"i]
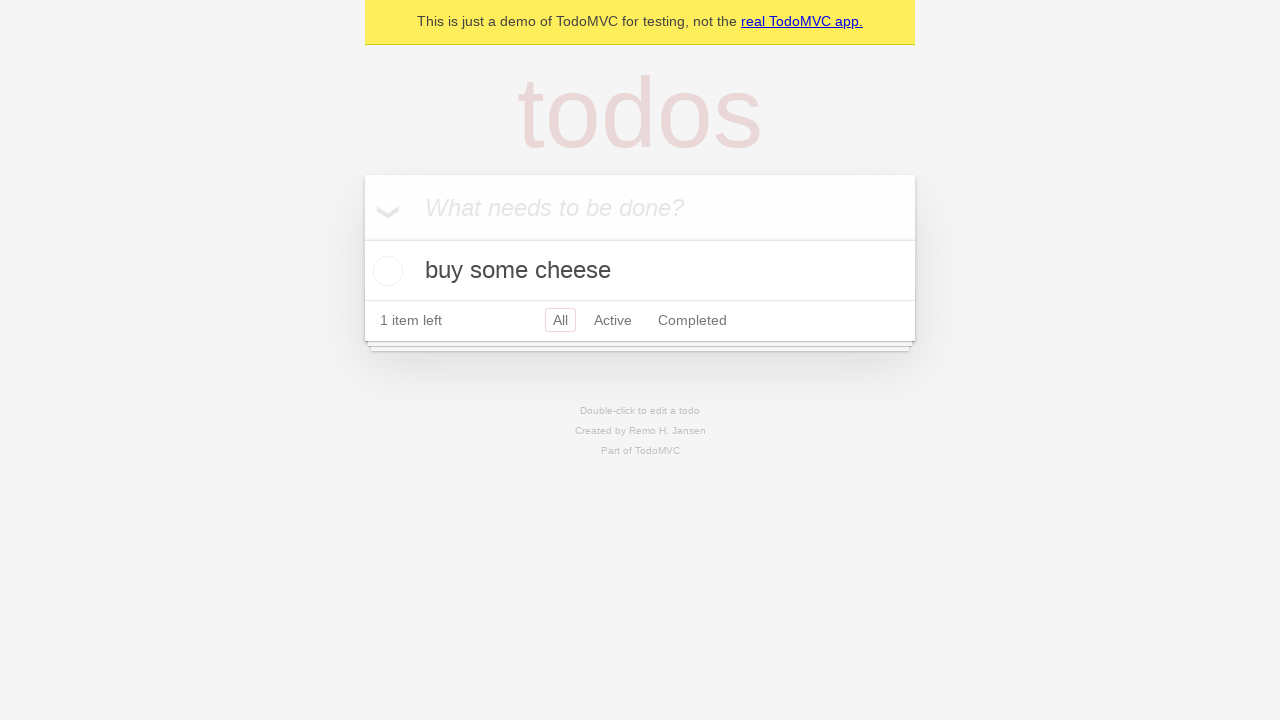

Filled todo input with 'feed the cat' on internal:attr=[placeholder="What needs to be done?"i]
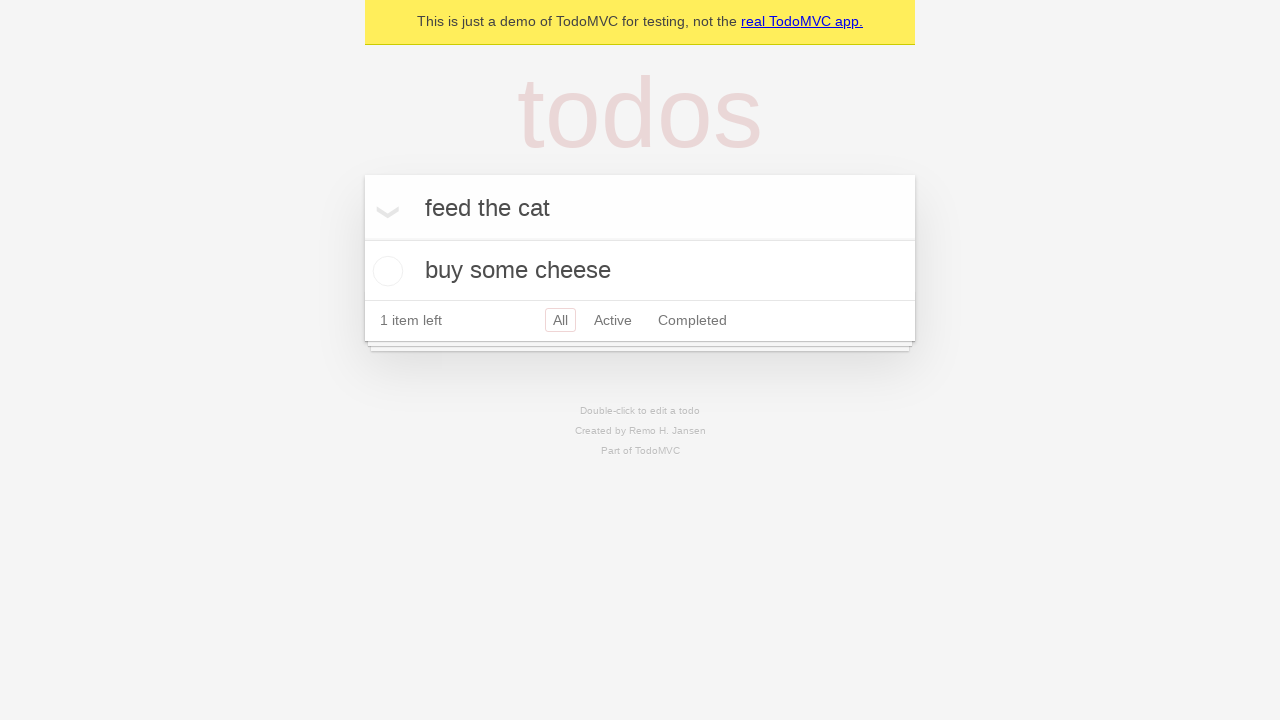

Pressed Enter to create todo item 'feed the cat' on internal:attr=[placeholder="What needs to be done?"i]
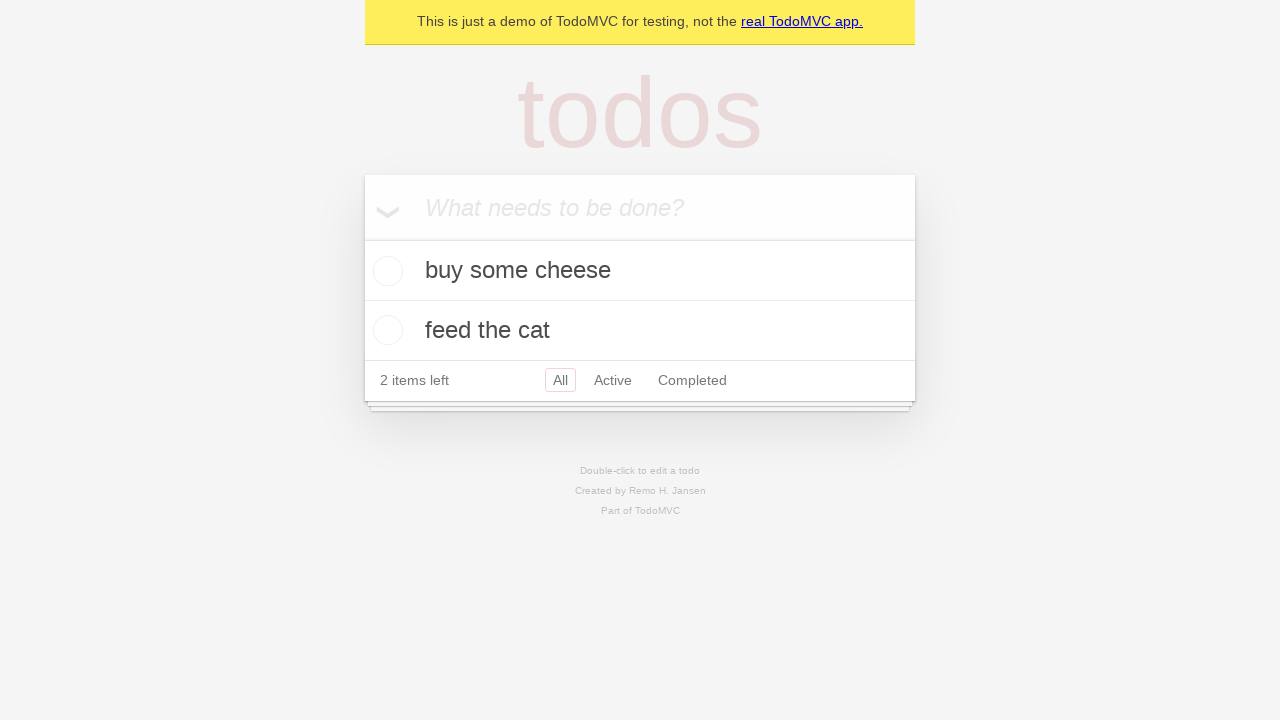

Filled todo input with 'book a doctors appointment' on internal:attr=[placeholder="What needs to be done?"i]
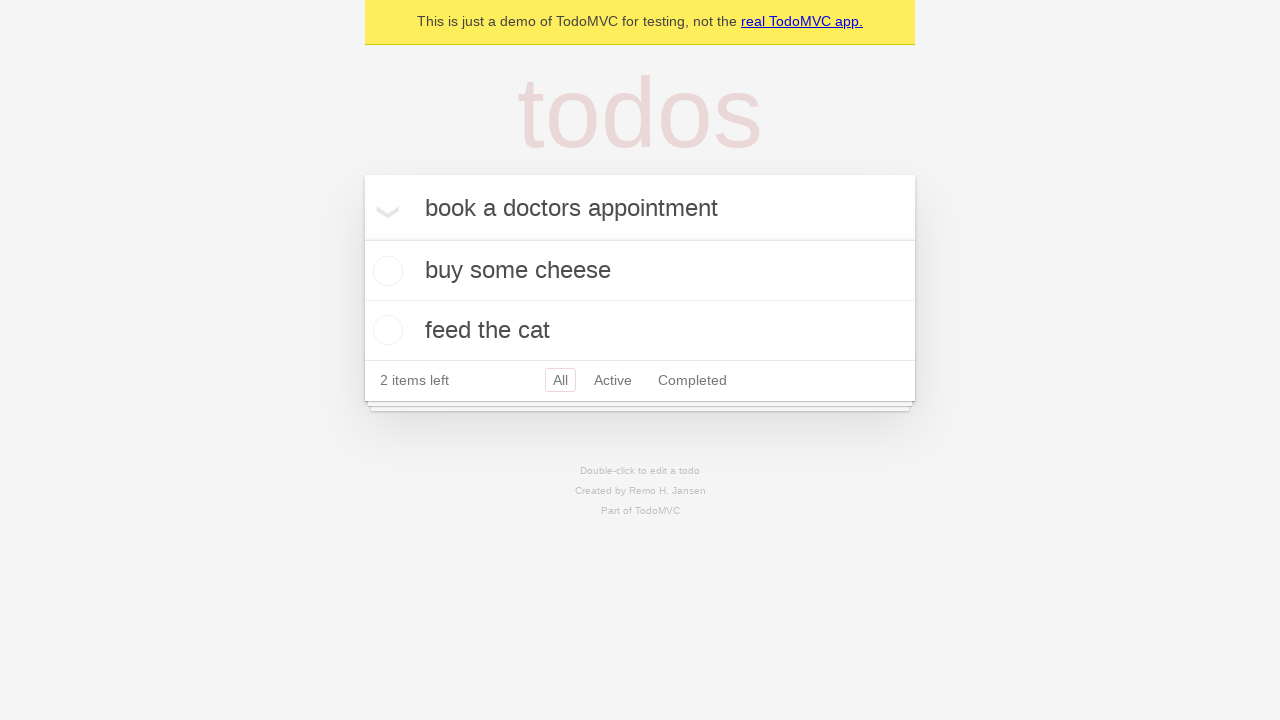

Pressed Enter to create todo item 'book a doctors appointment' on internal:attr=[placeholder="What needs to be done?"i]
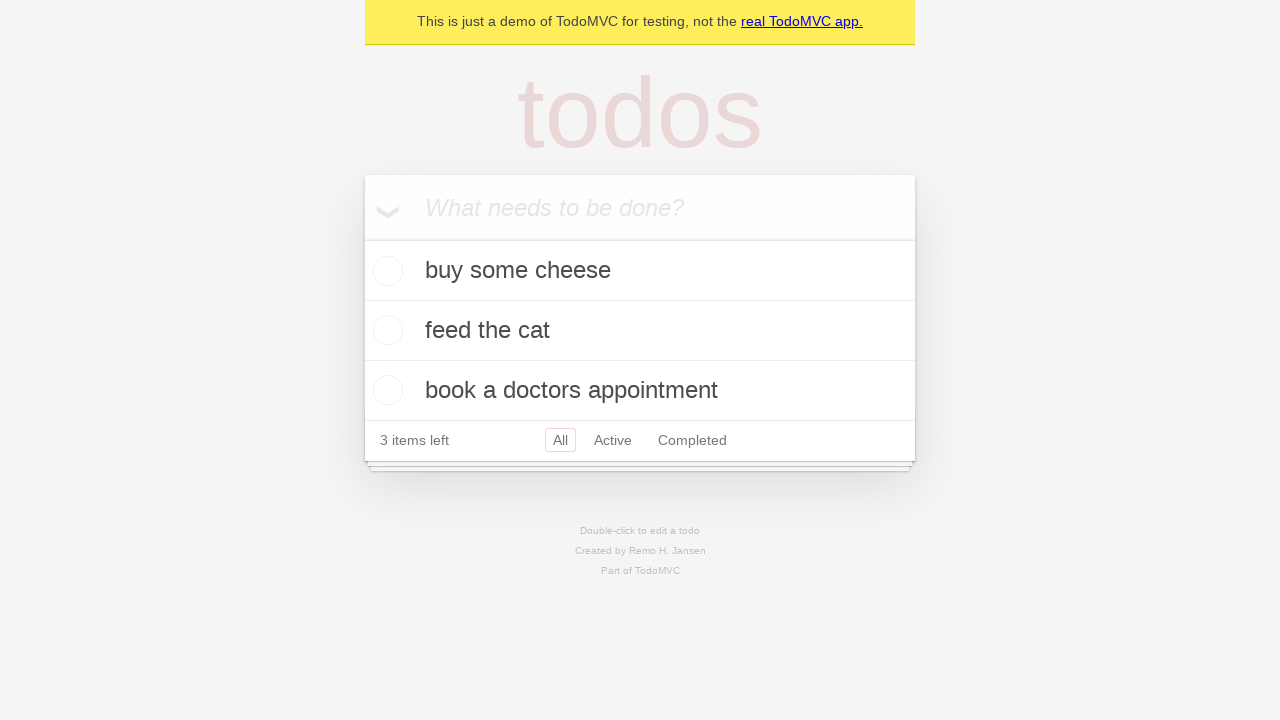

Waited for third todo item to load
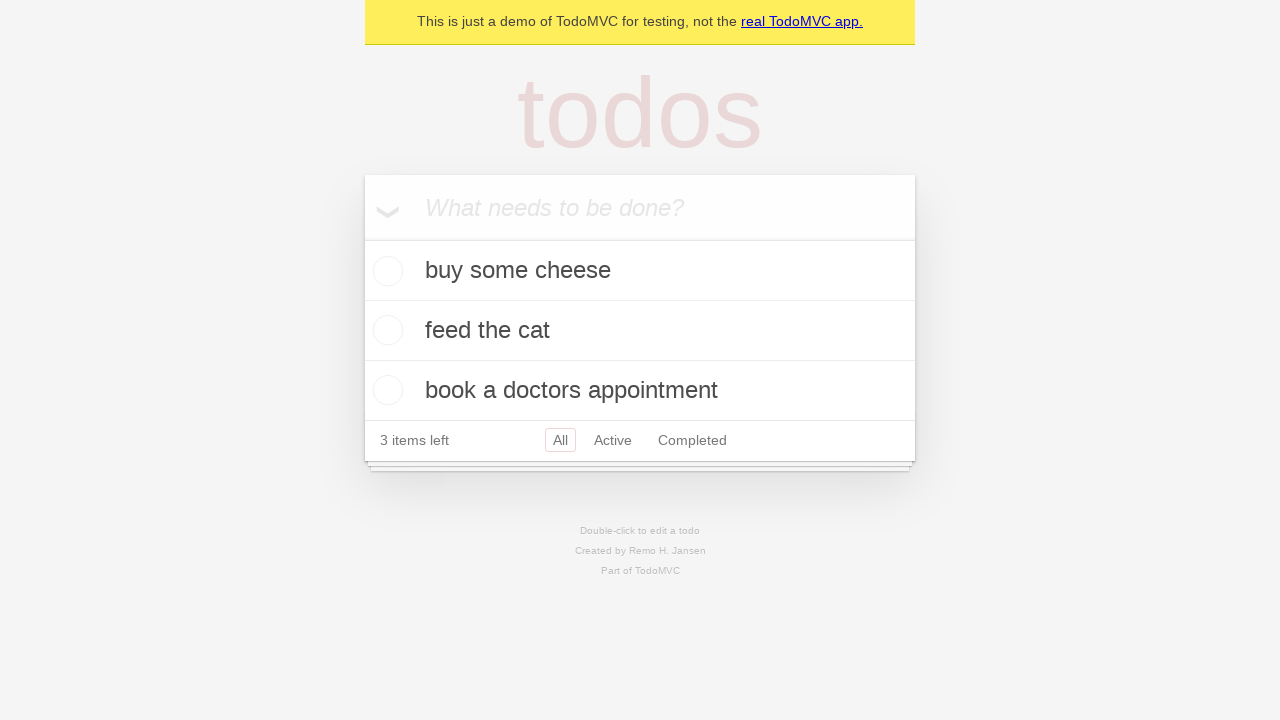

Verified '3 items left' text is visible
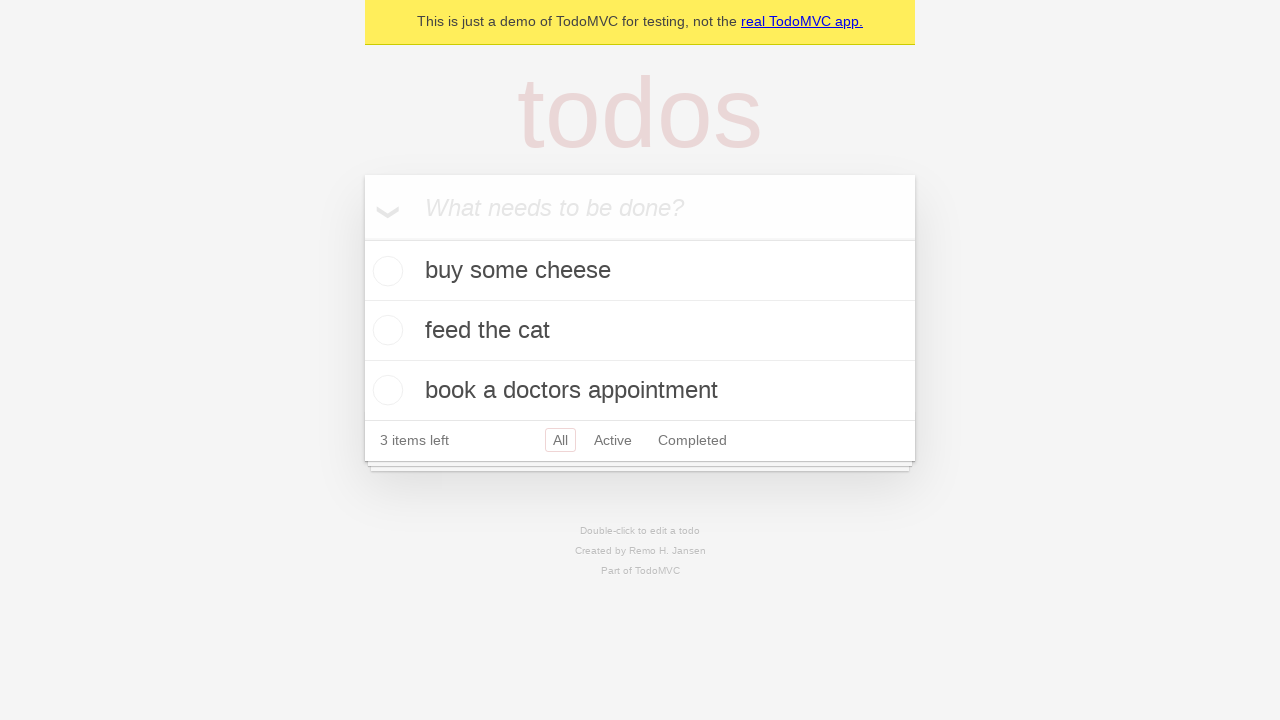

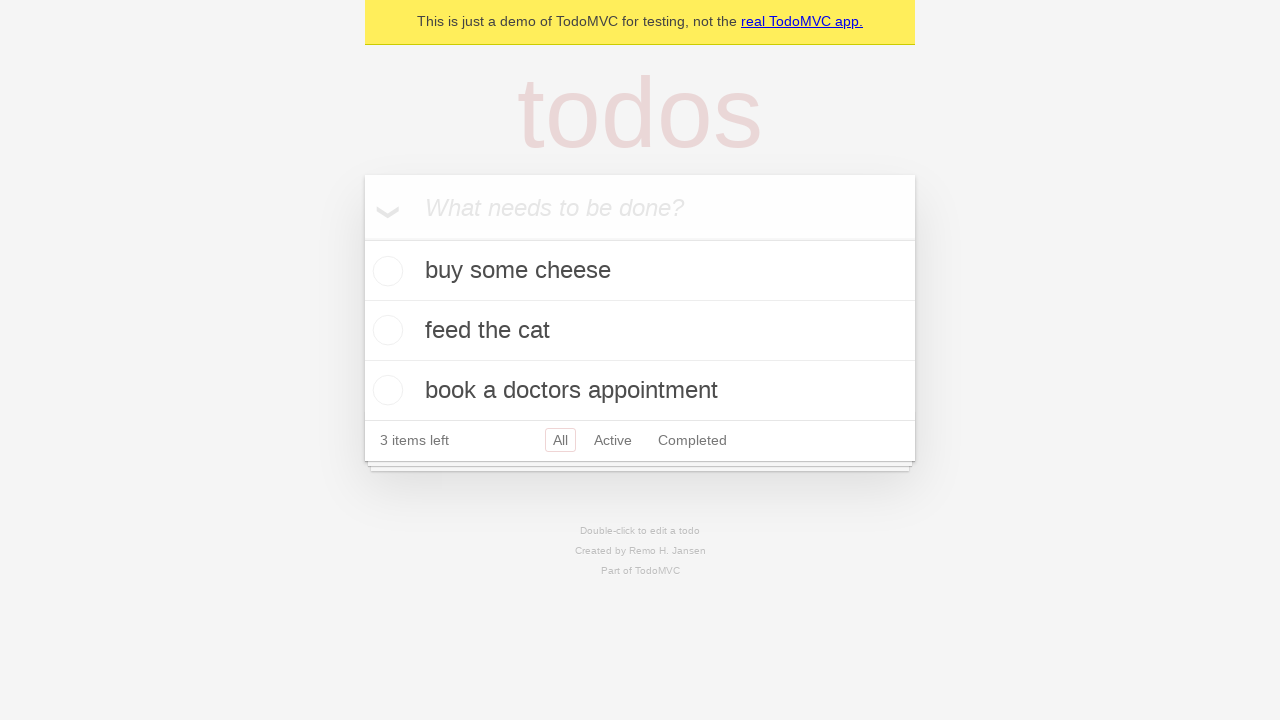